Tests clicking a button with dynamic ID by locating it using its CSS class

Starting URL: http://uitestingplayground.com/dynamicid

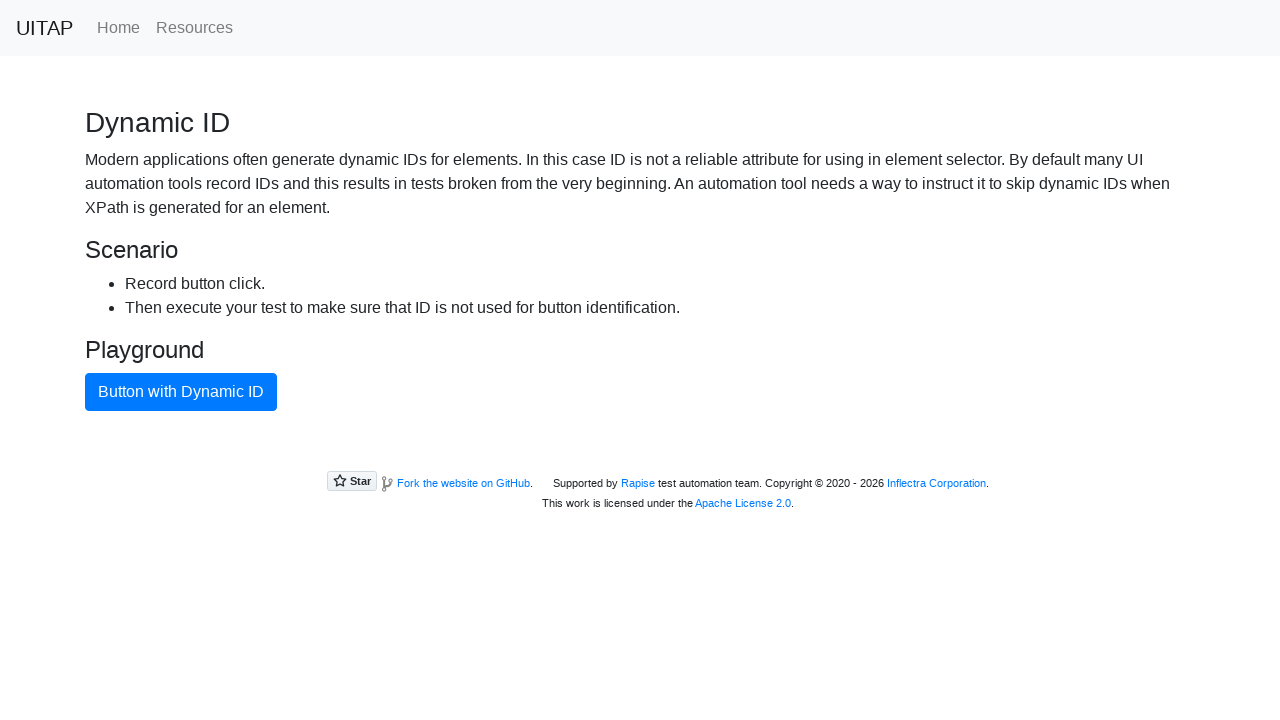

Clicked the blue primary button with dynamic ID using CSS class selector at (181, 392) on button.btn-primary
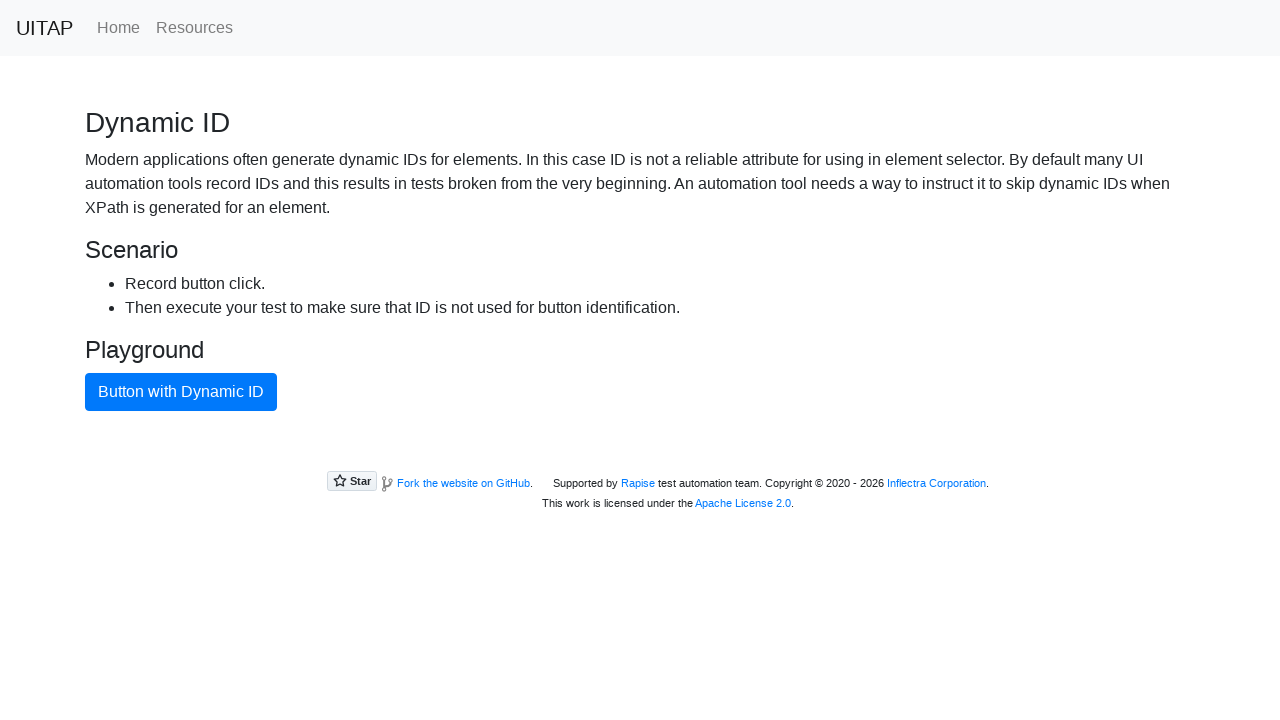

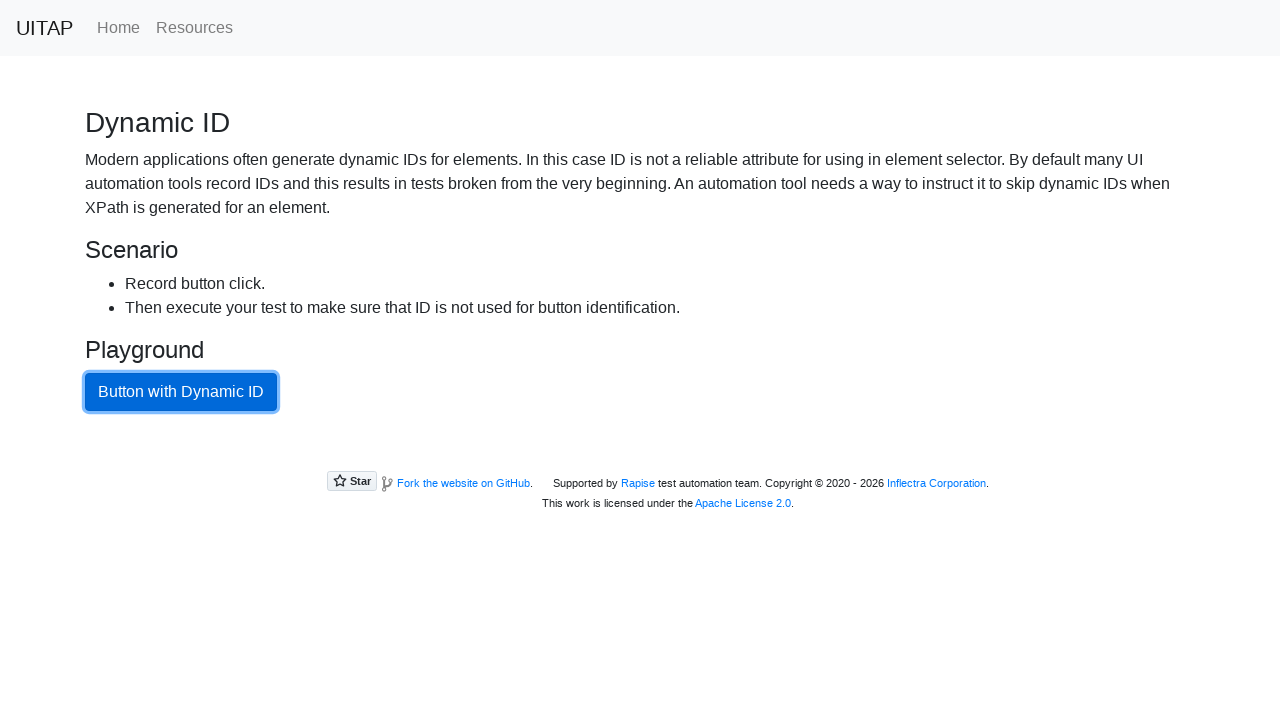